Tests form interaction on SelectorsHub practice page by filling company field, clicking submit, and entering a name in a titled input

Starting URL: https://selectorshub.com/xpath-practice-page/

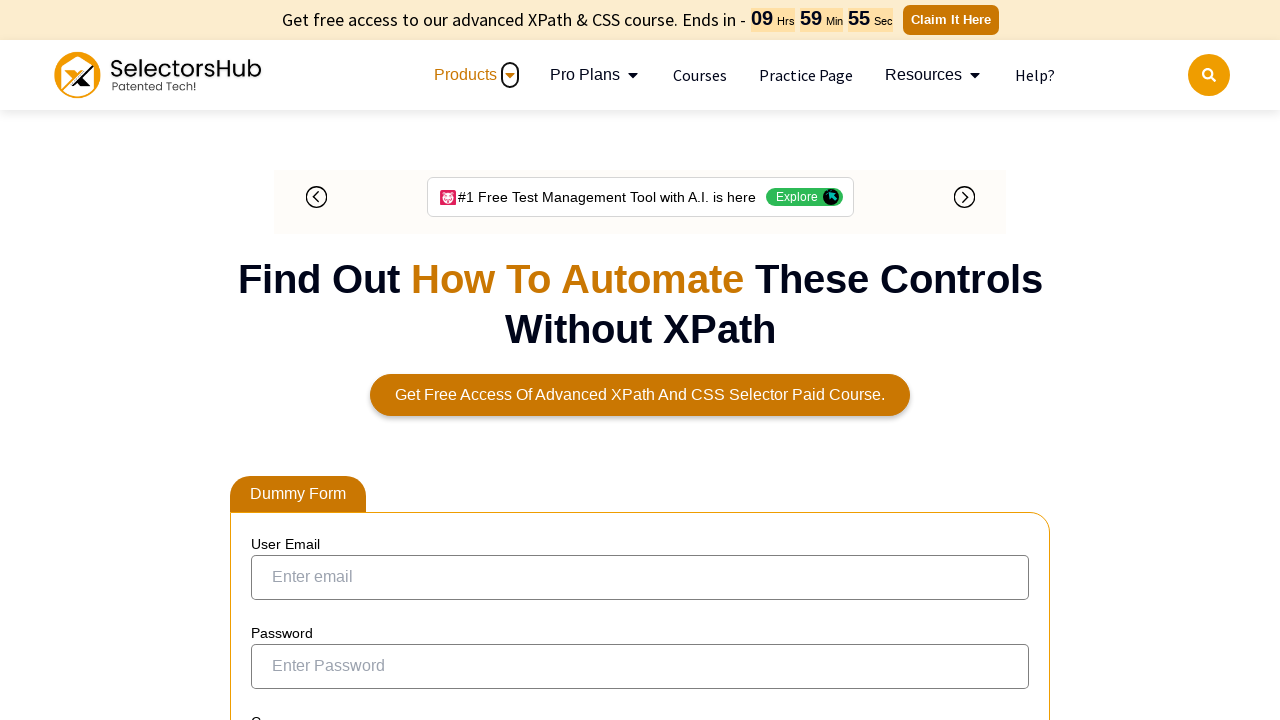

Filled company field with 'xyz@xyz.com' on [placeholder='Enter your company'] >> nth=0
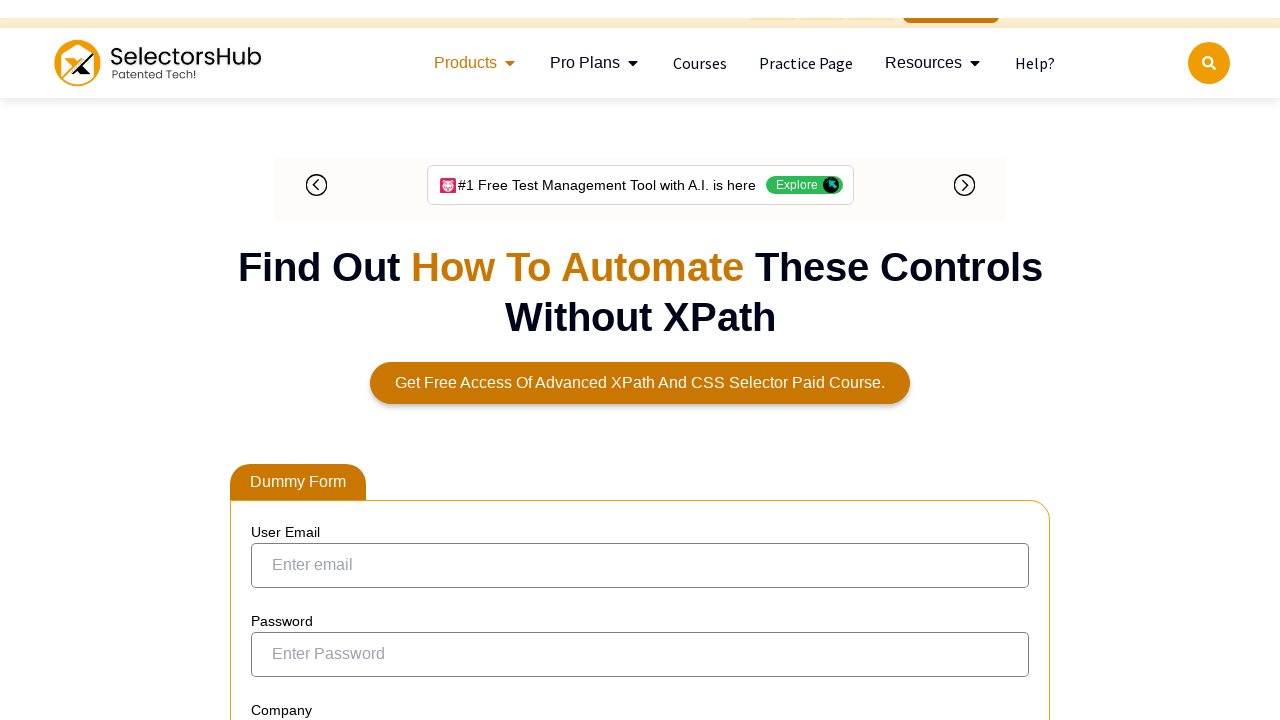

Clicked Submit button at (296, 361) on internal:text="Submit"i
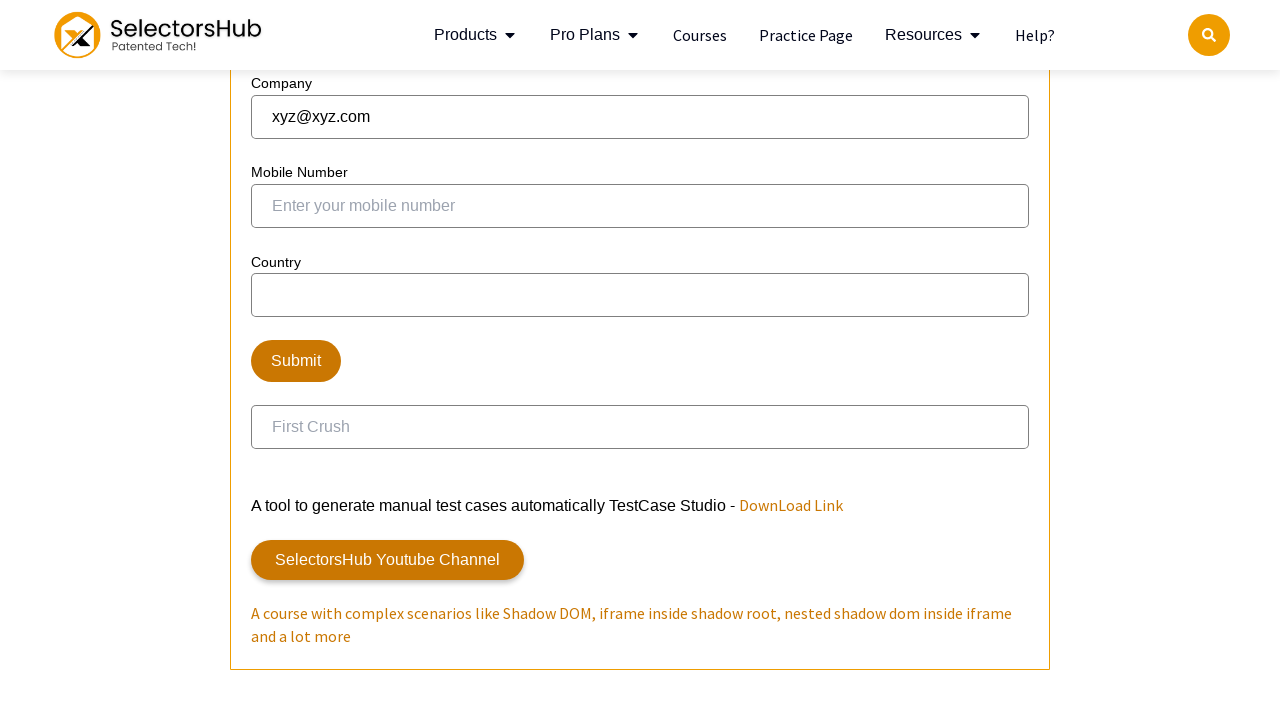

Filled first crush name field with 'xyz' on [title='Enter your first crush name']
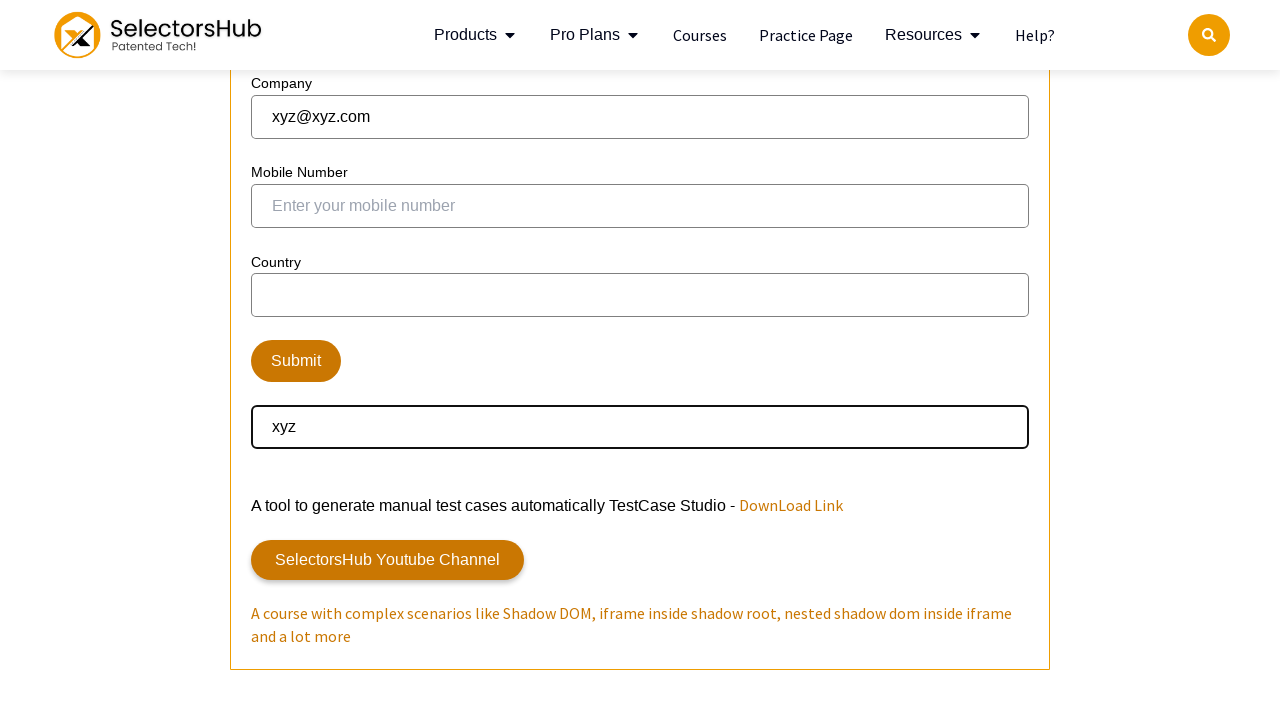

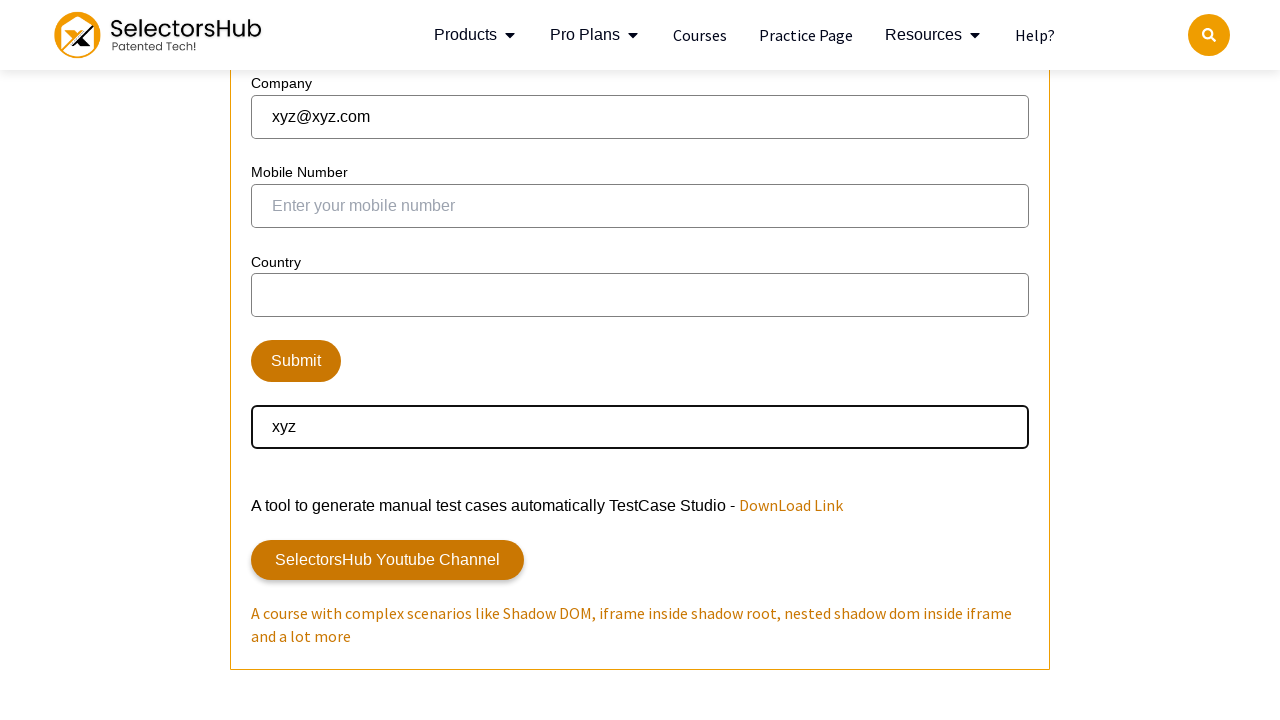